Navigates to the TCS (Tata Consultancy Services) website and verifies the page loads by checking the title is present

Starting URL: https://www.tcs.com

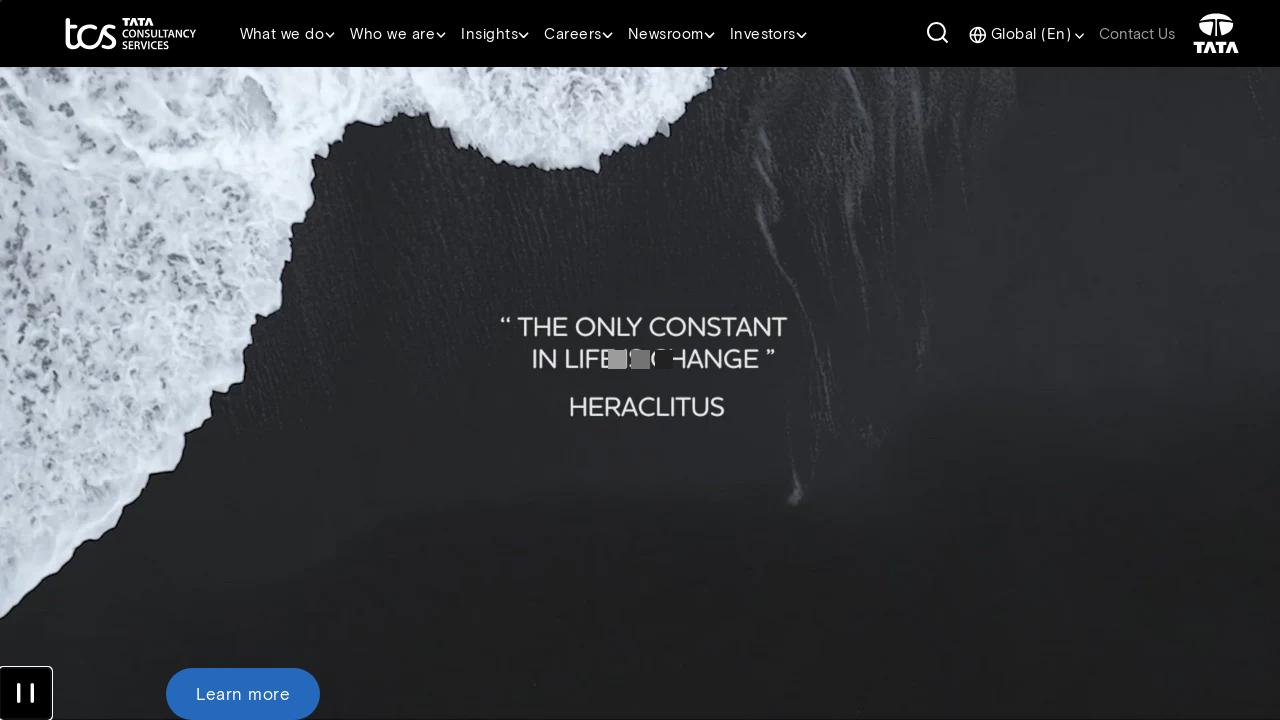

Waited for page to reach domcontentloaded state
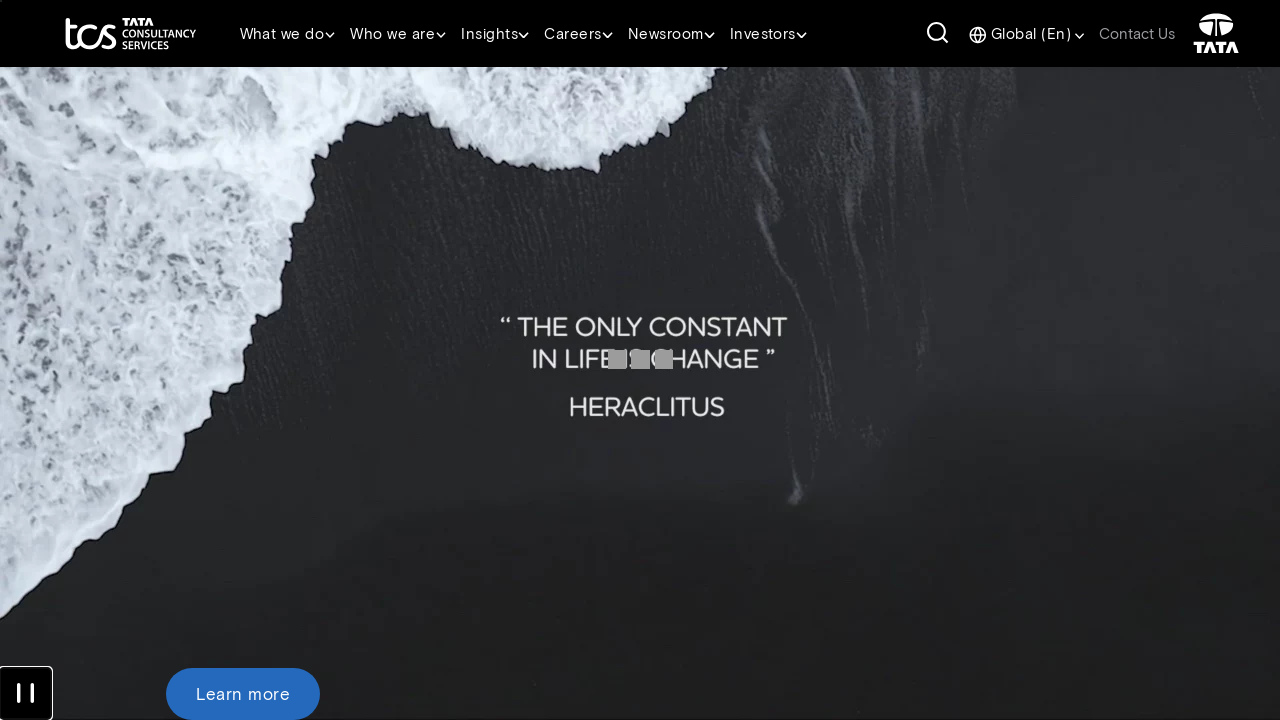

Verified page title is present and not empty
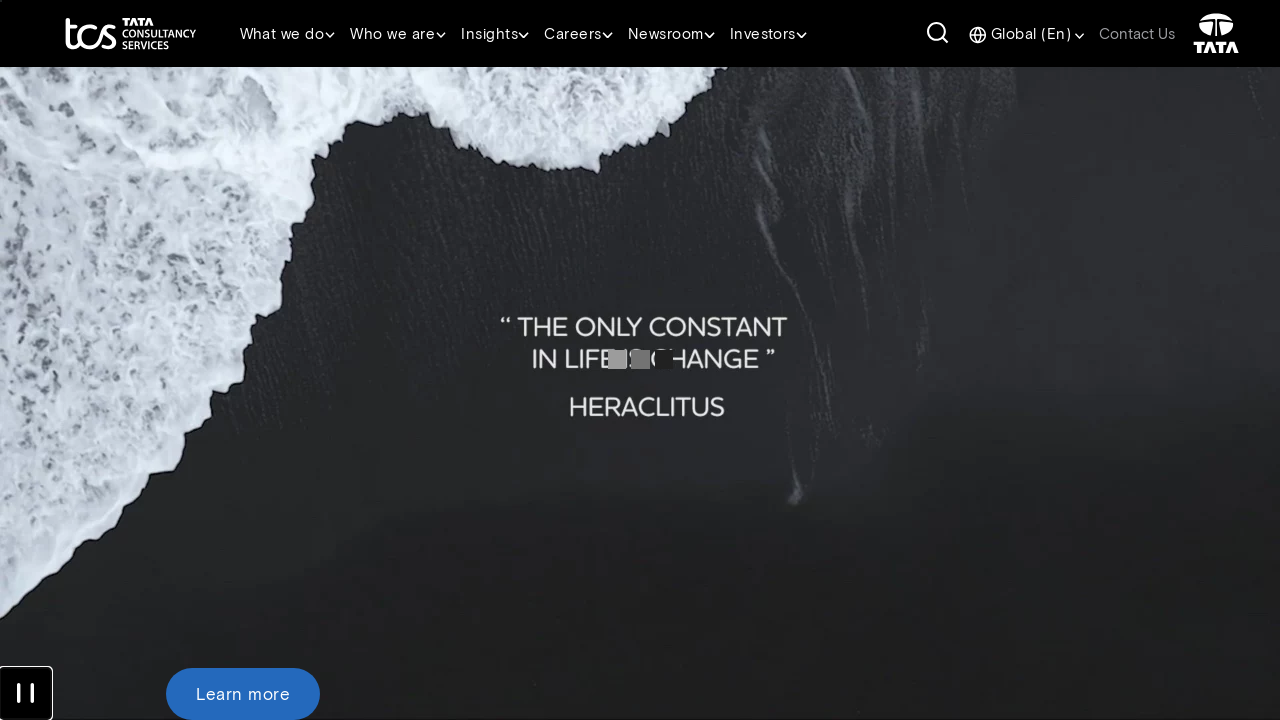

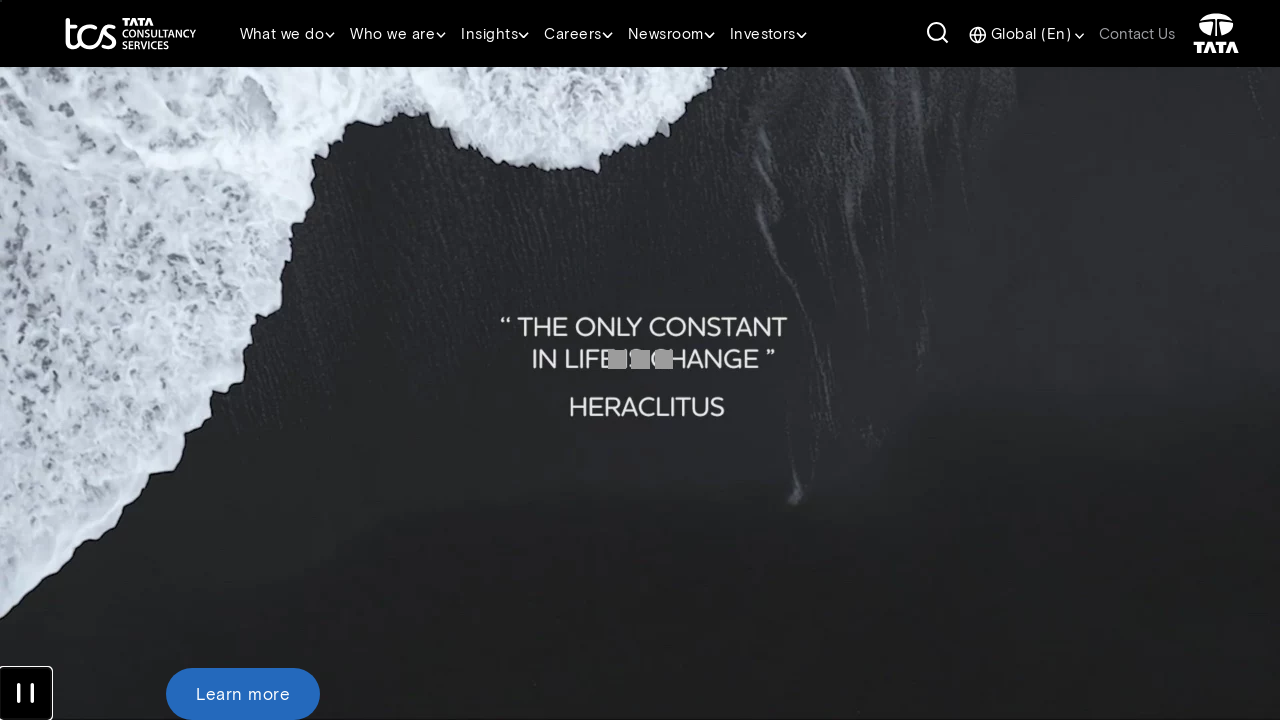